Simple test that navigates to Flipkart homepage

Starting URL: https://www.flipkart.com/

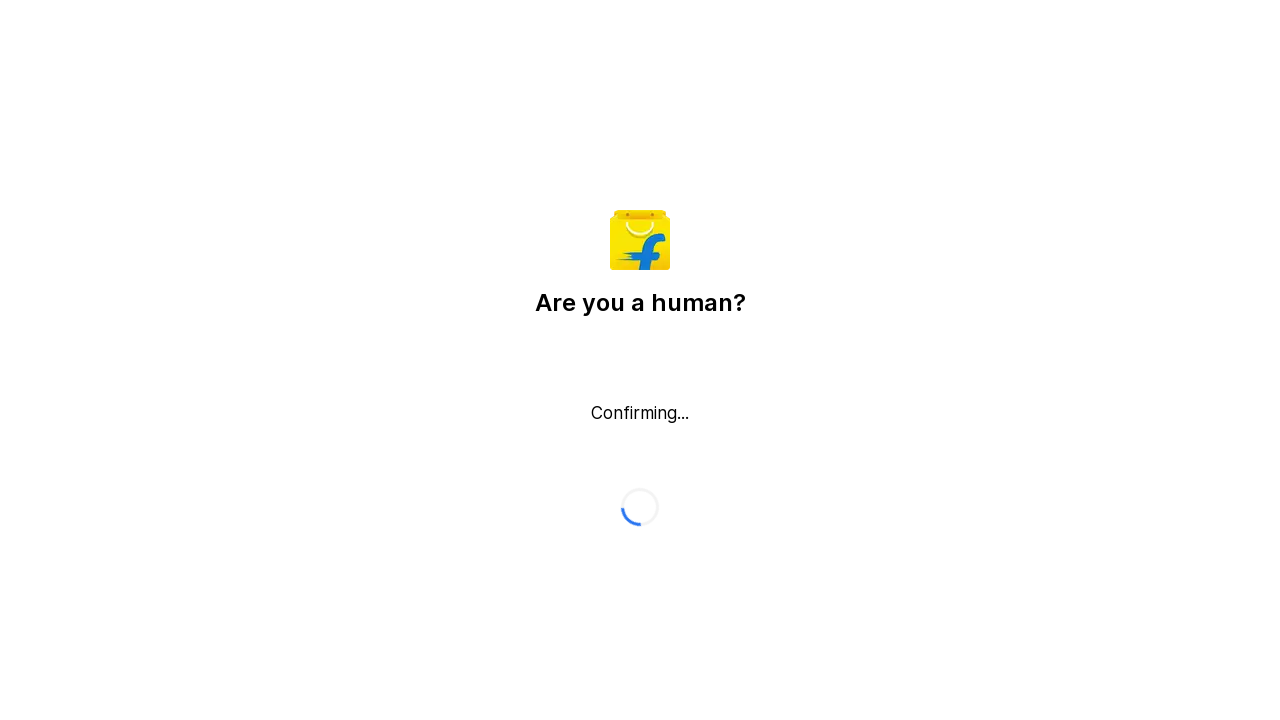

Waited for page to reach domcontentloaded state on Flipkart homepage
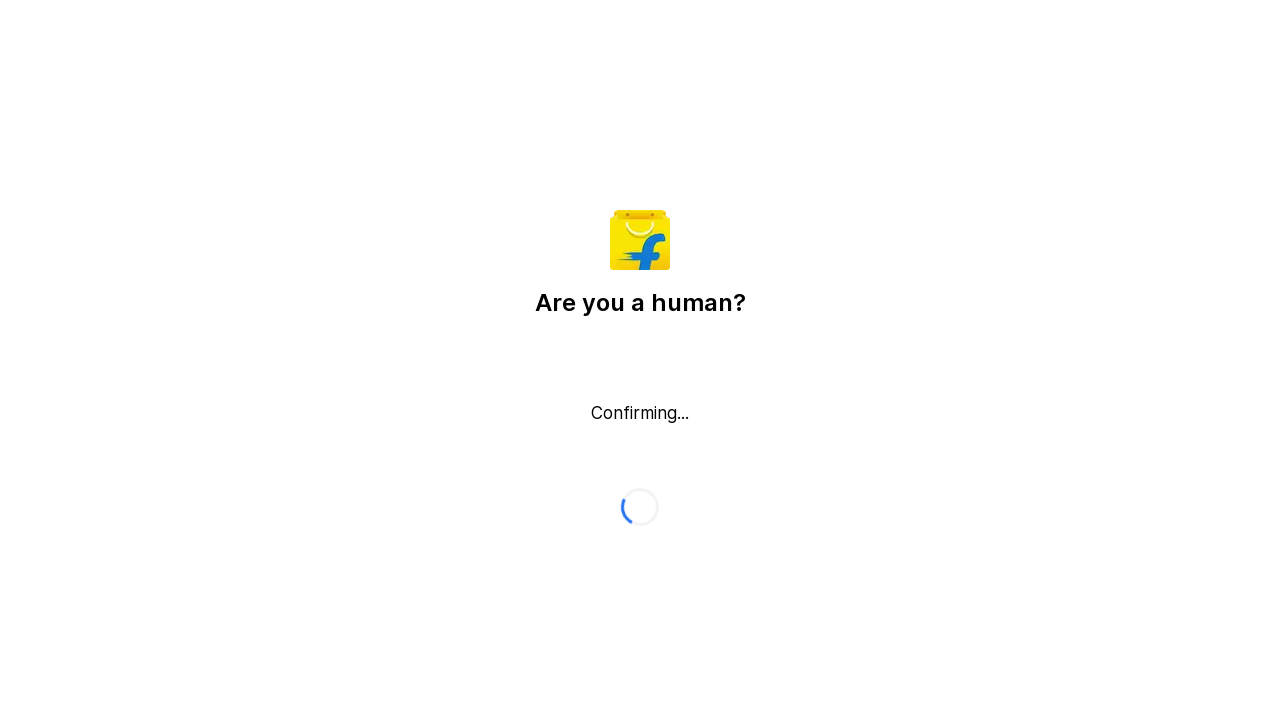

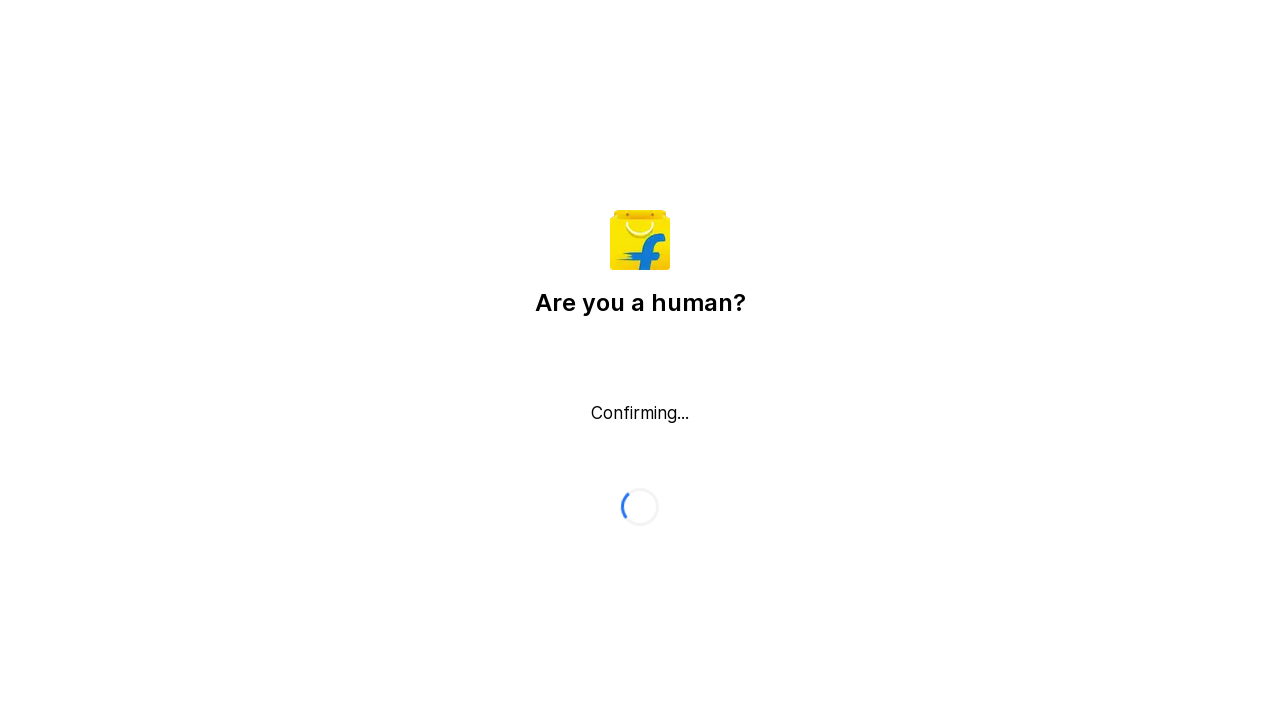